Tests opening a new window by clicking a link, switching to the new window to read content, then closing it and returning to the parent window.

Starting URL: https://the-internet.herokuapp.com/windows

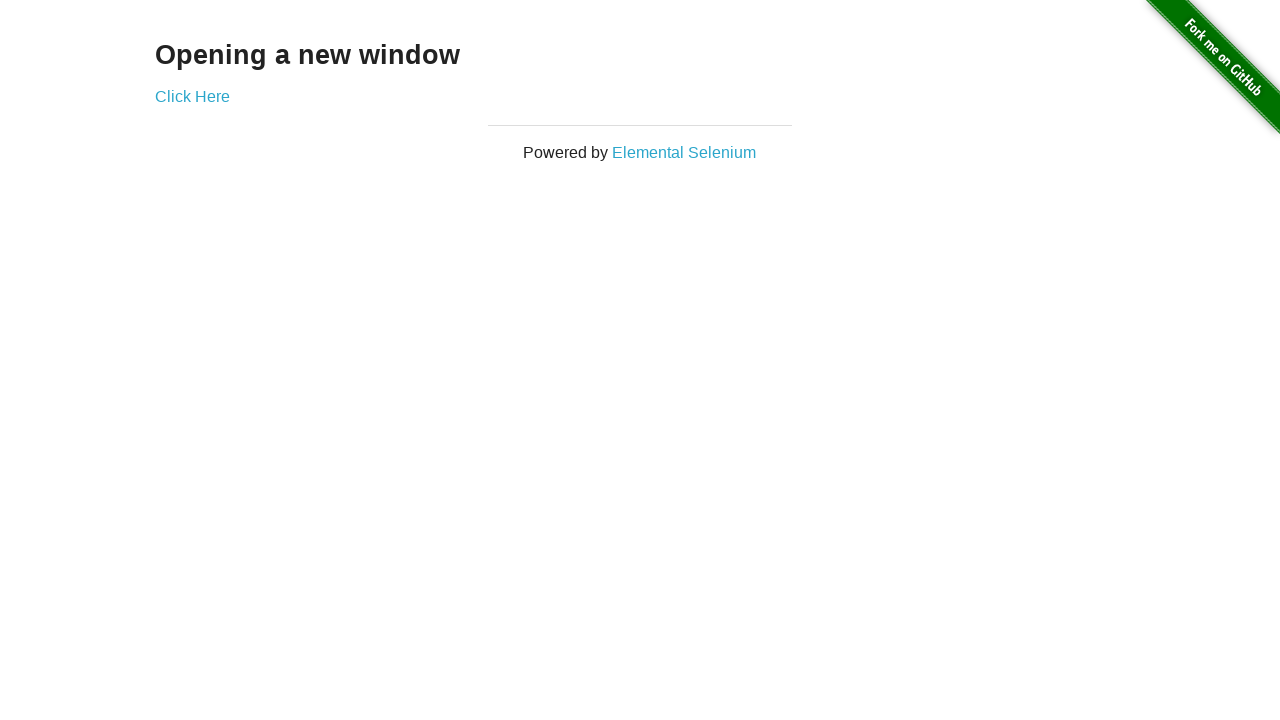

Clicked 'Click Here' link to open new window at (192, 96) on text=Click Here
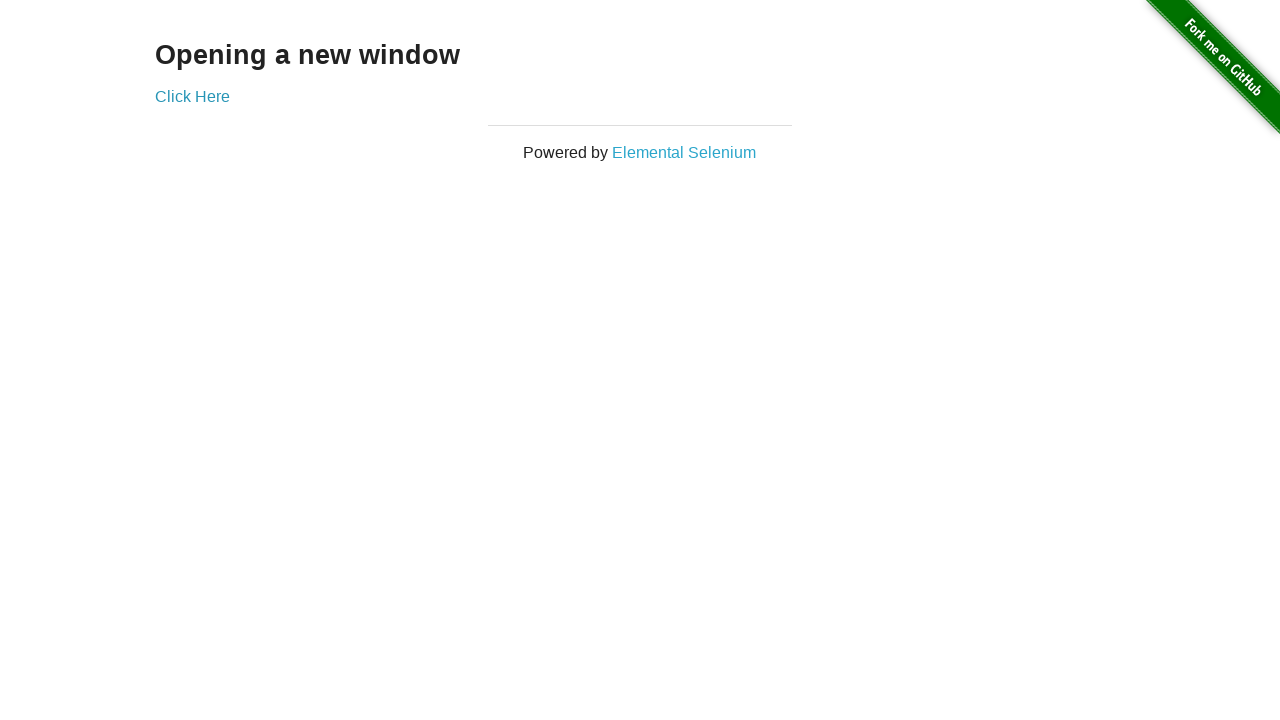

New window opened and page object obtained
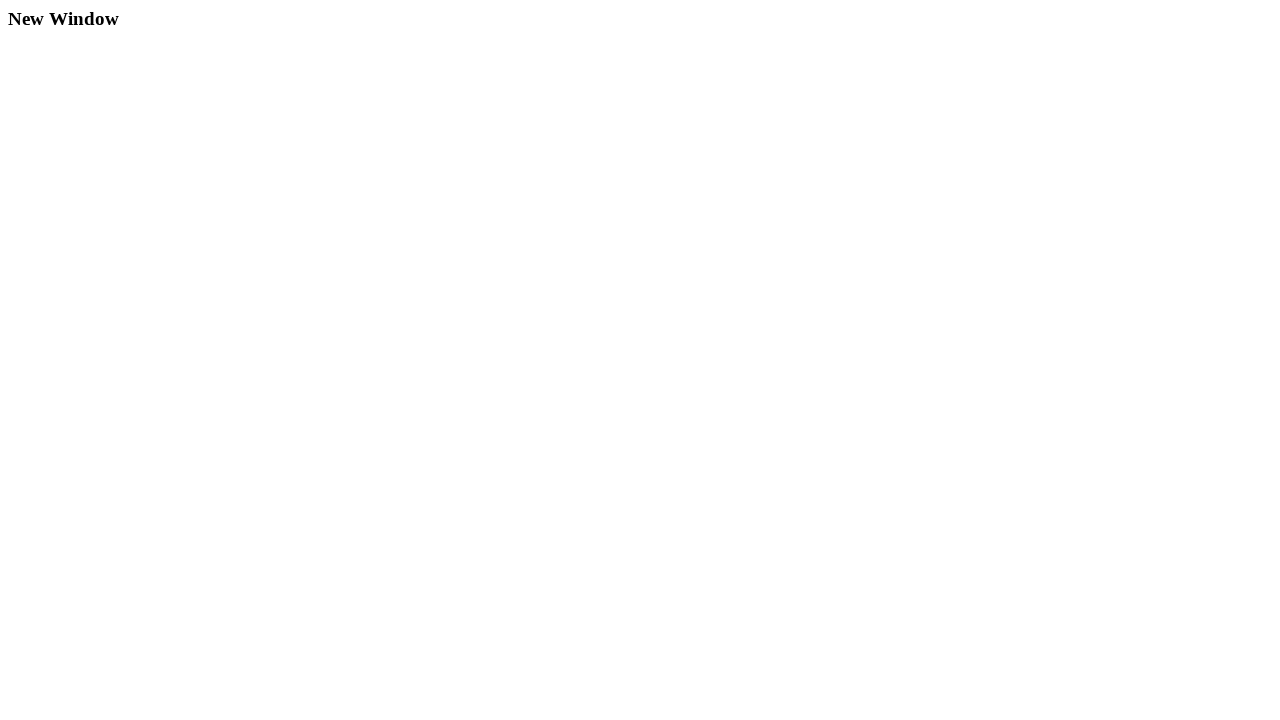

Waited for example content to load in new window
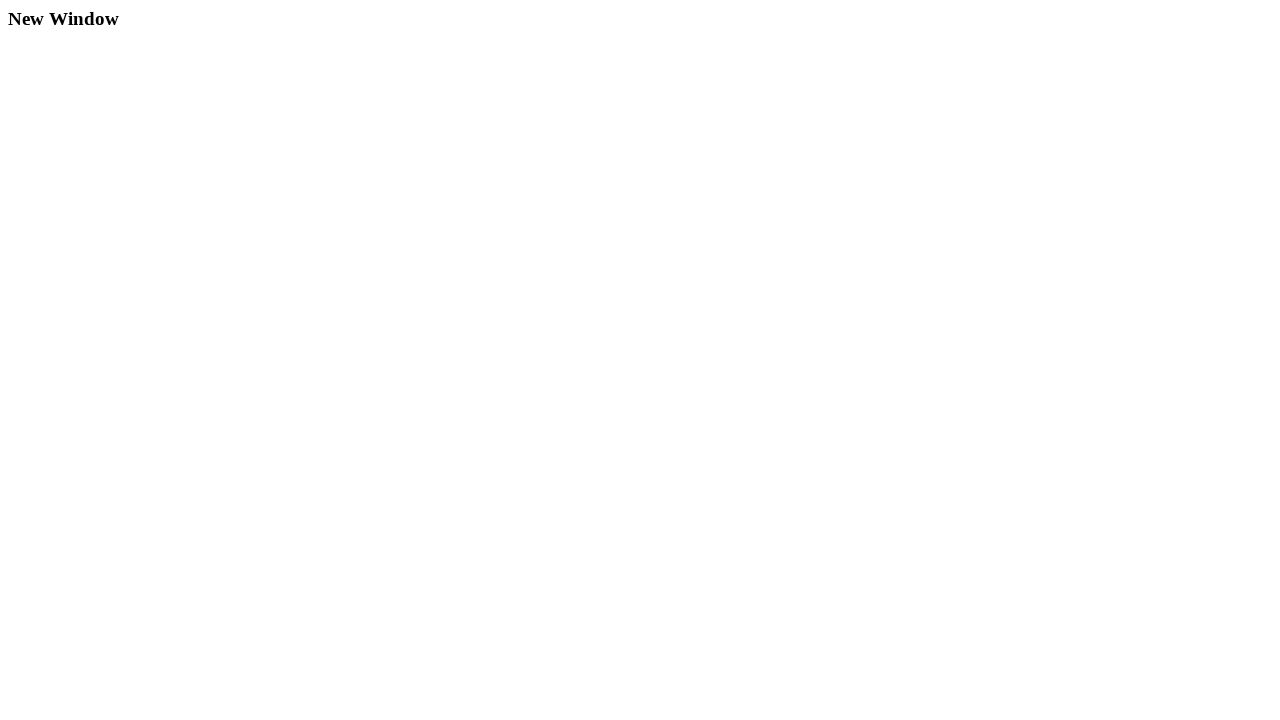

Read text from new window: 
  New Window

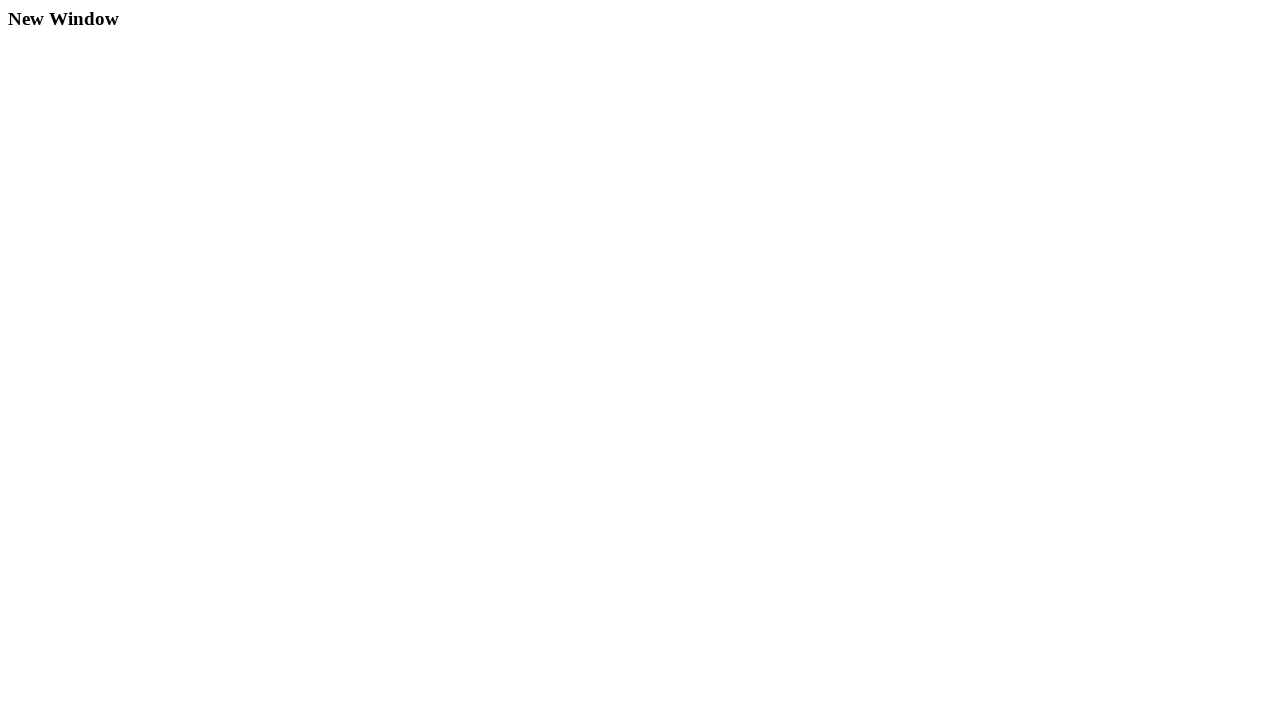

Closed the new window and returned to parent window
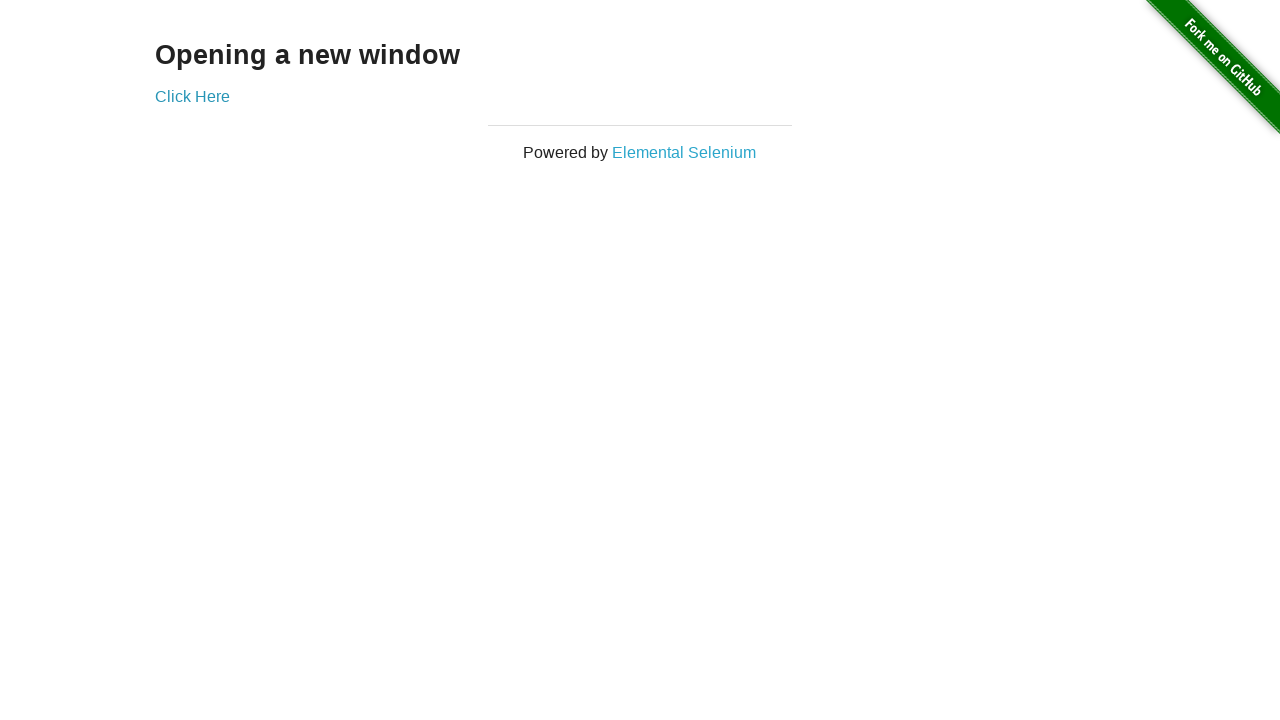

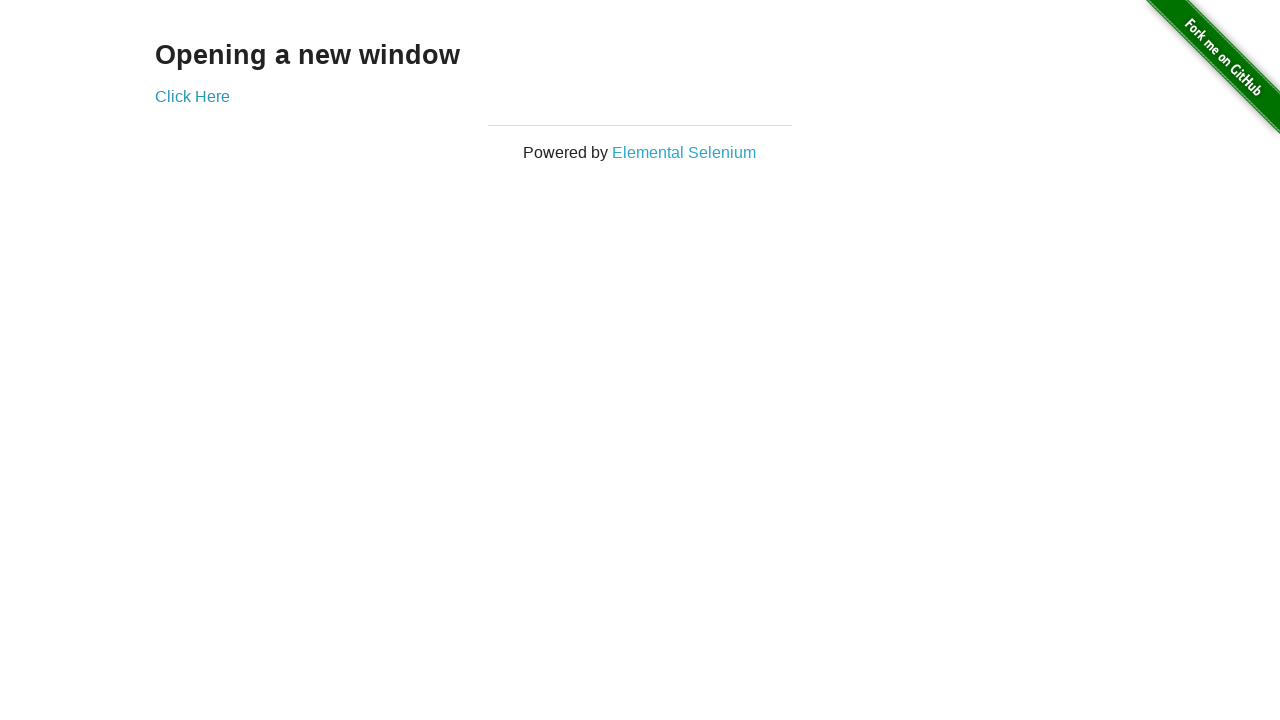